Tests a movie ticket booking form by entering number of tickets, selecting ticket class and user registration status, entering a promo code, clicking the Book Now button, and verifying the calculated final price.

Starting URL: https://muntasir101.github.io/Movie-Ticket-Booking/

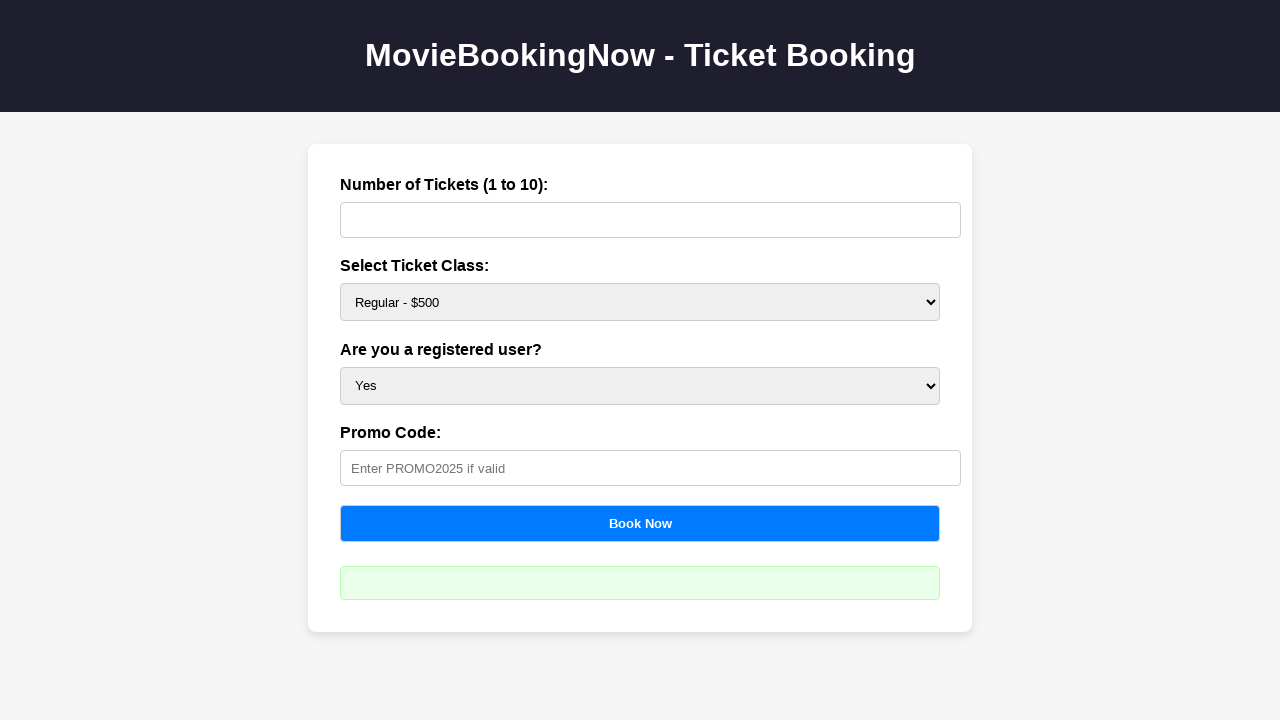

Waited for tickets input field to be available
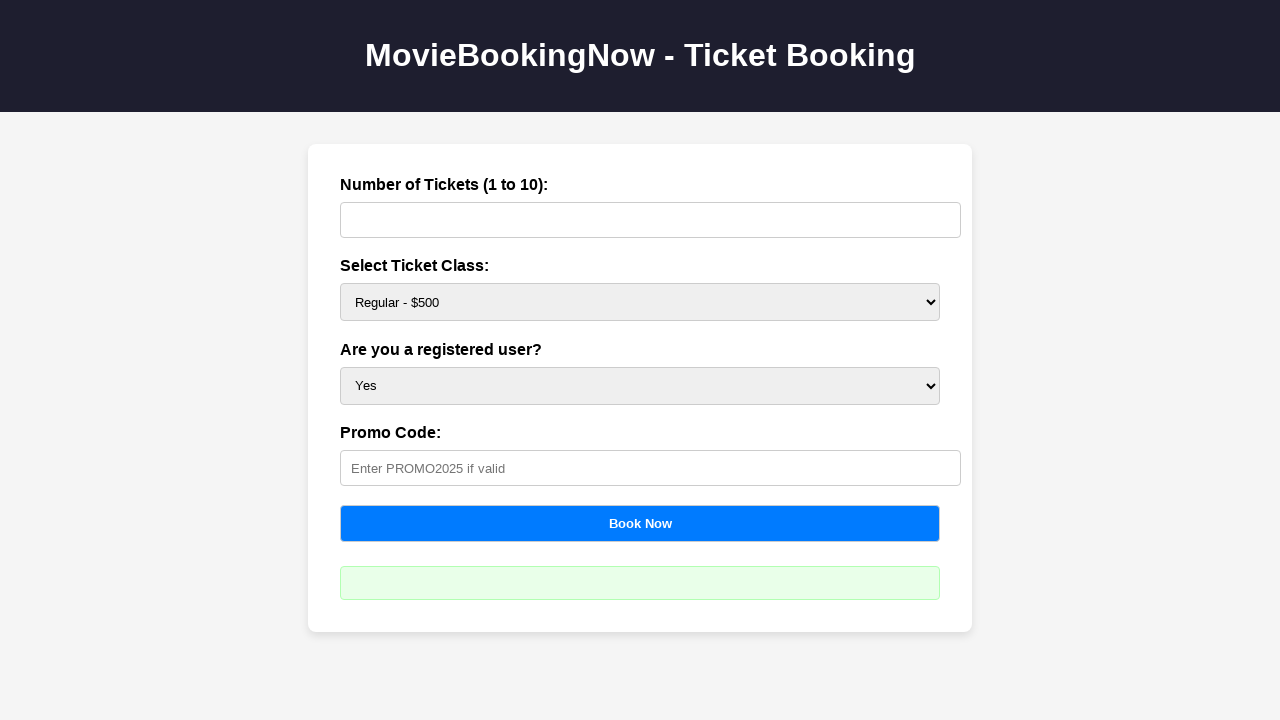

Entered 4 tickets in the tickets field on #tickets
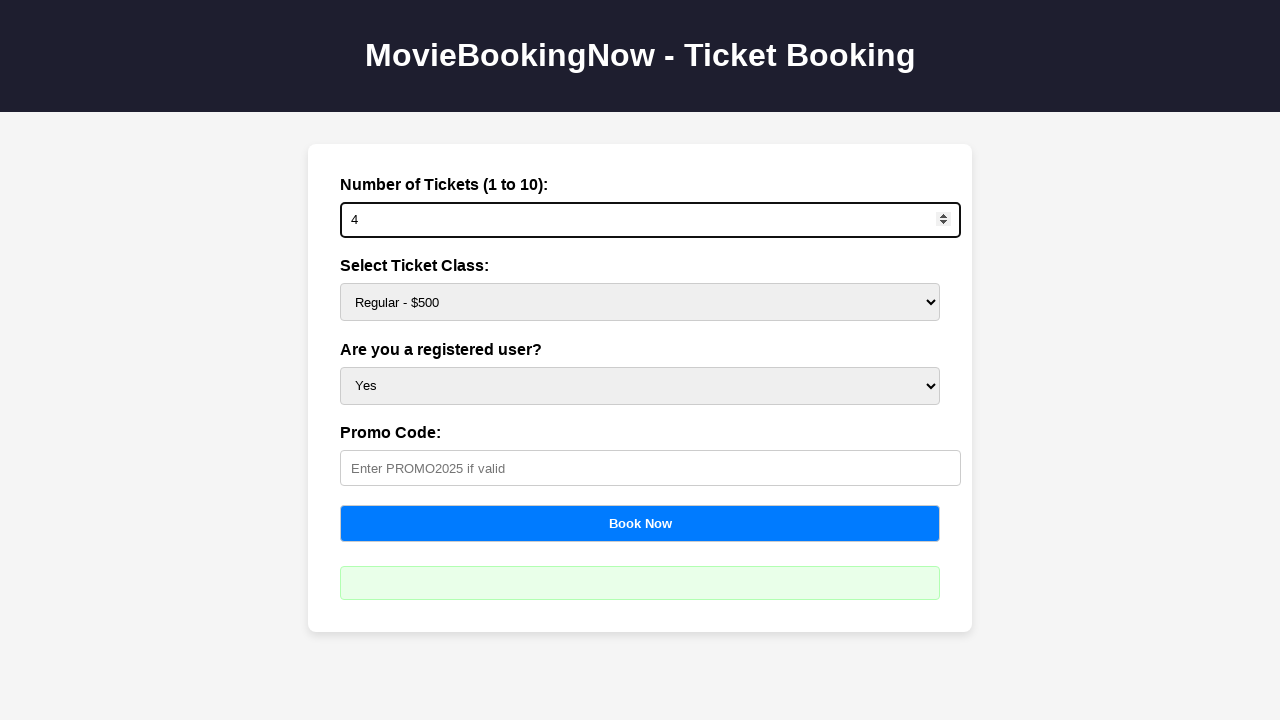

Selected Platinum ticket class with price $2000 on #price
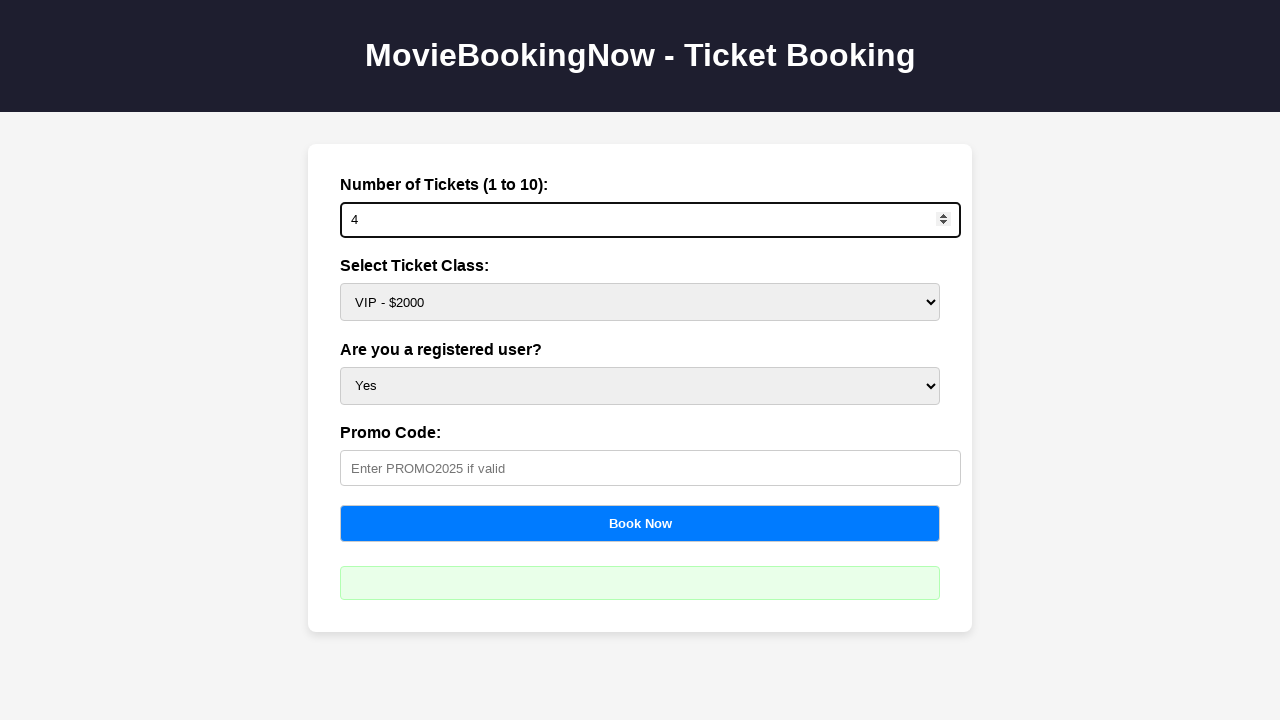

Selected 'No' for registered user status on #user
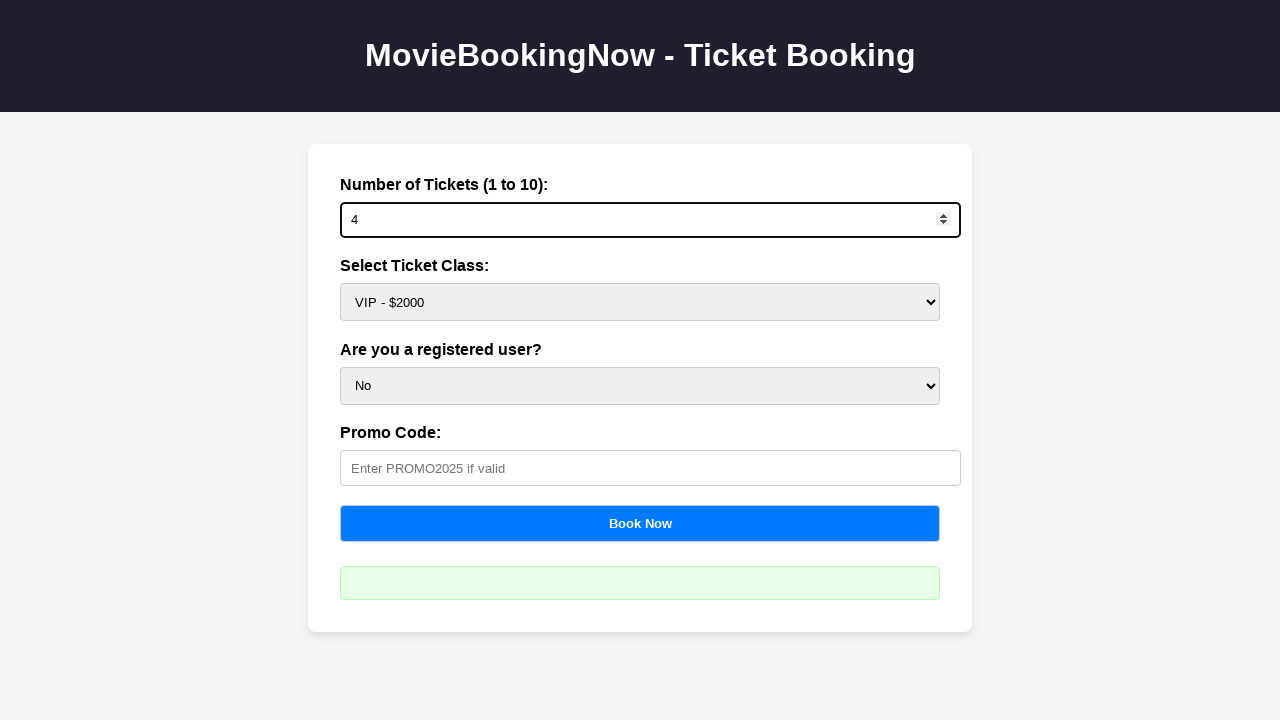

Entered promo code 'PROMO2027' on #promo
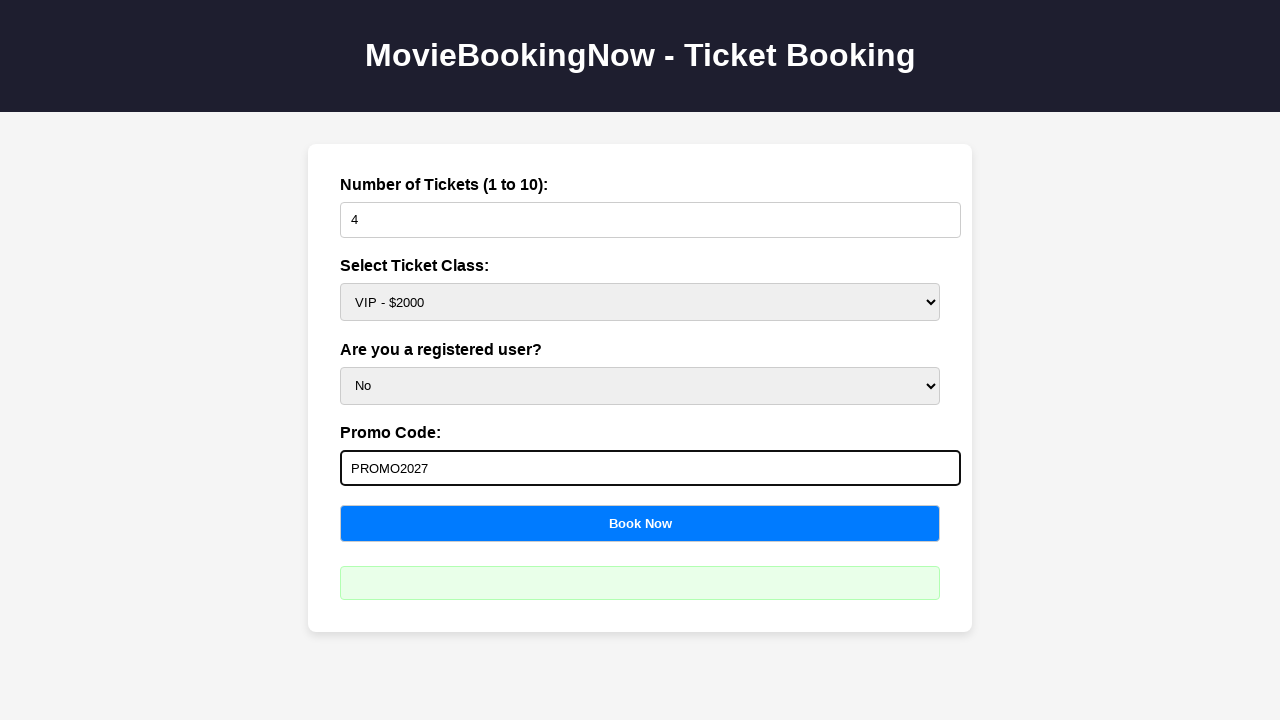

Clicked the Book Now button to calculate booking at (640, 523) on button[onclick='calculateBooking()']
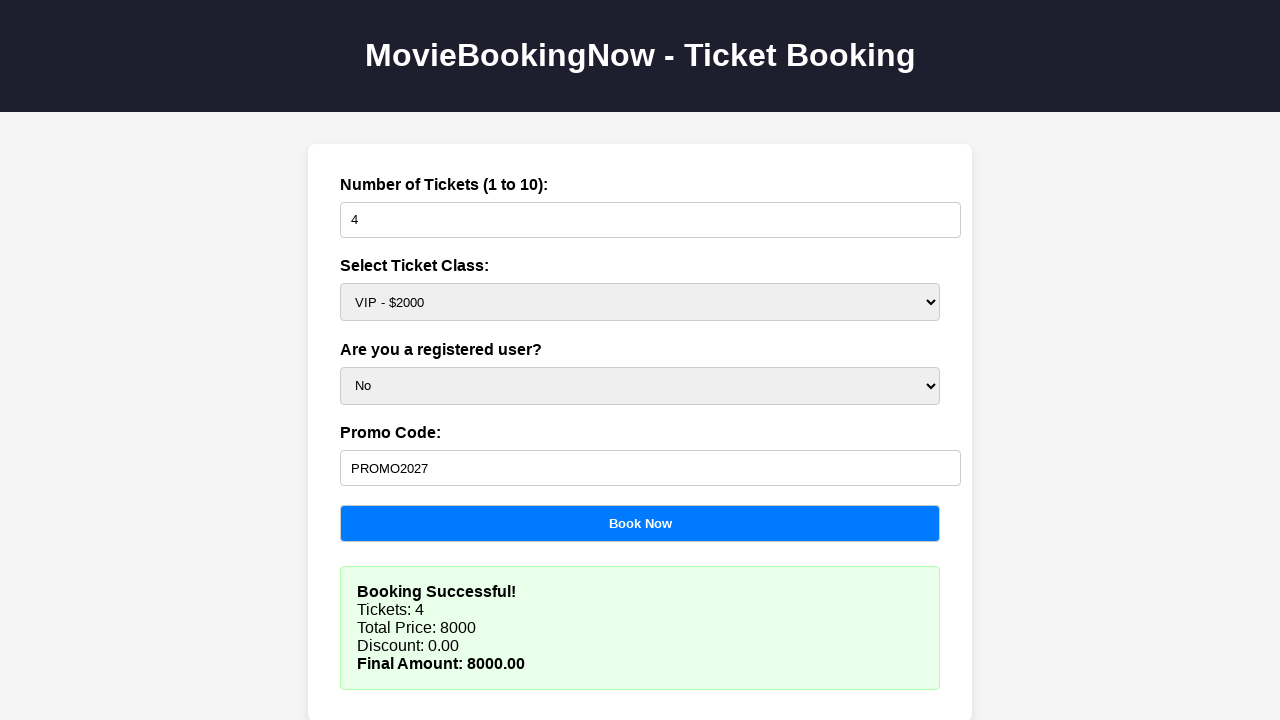

Final price calculation displayed on the page
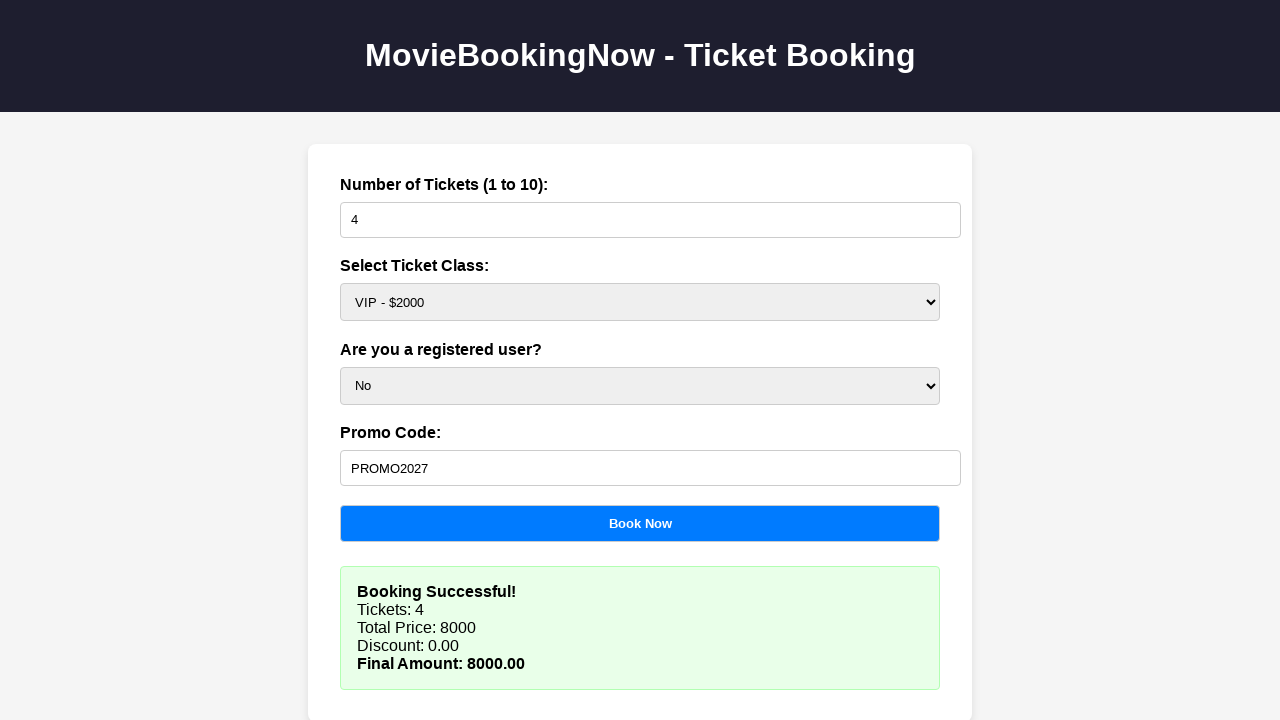

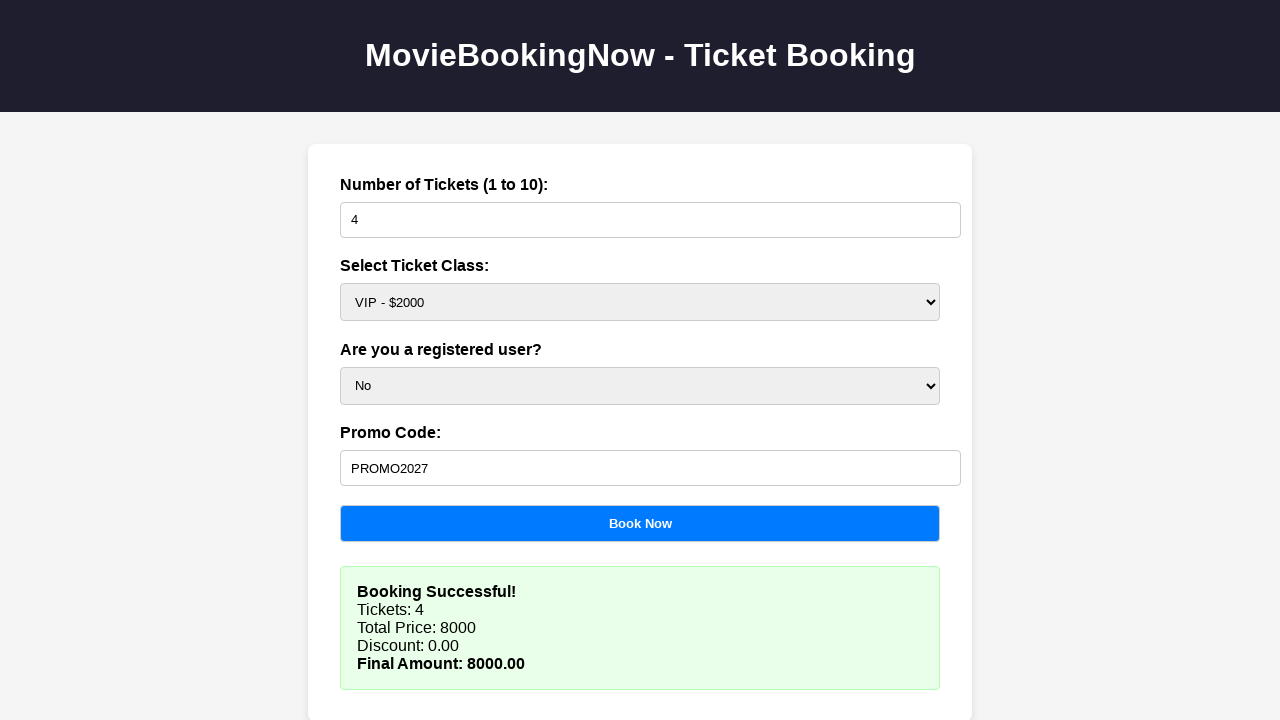